Tests the Swiggy food delivery website by entering a location (Chennai) in the location search field to set the delivery area.

Starting URL: https://www.swiggy.com

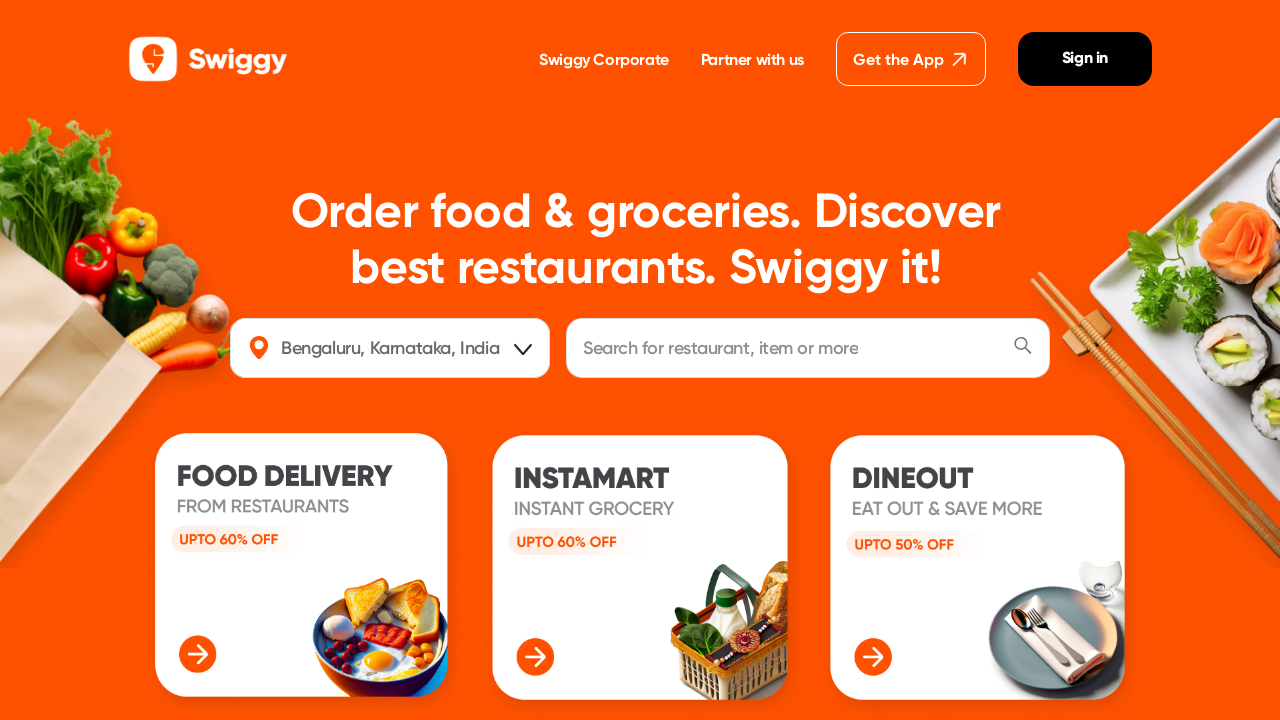

Filled location field with 'Chennai' to set delivery area on #location
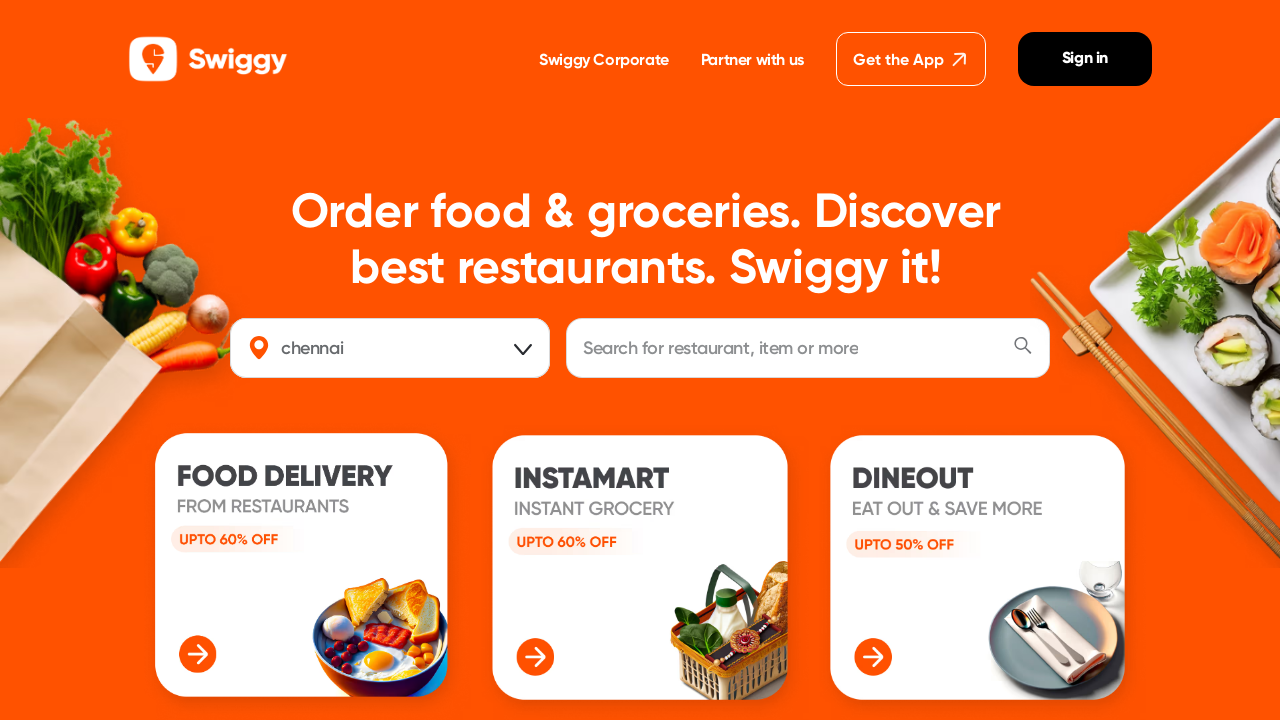

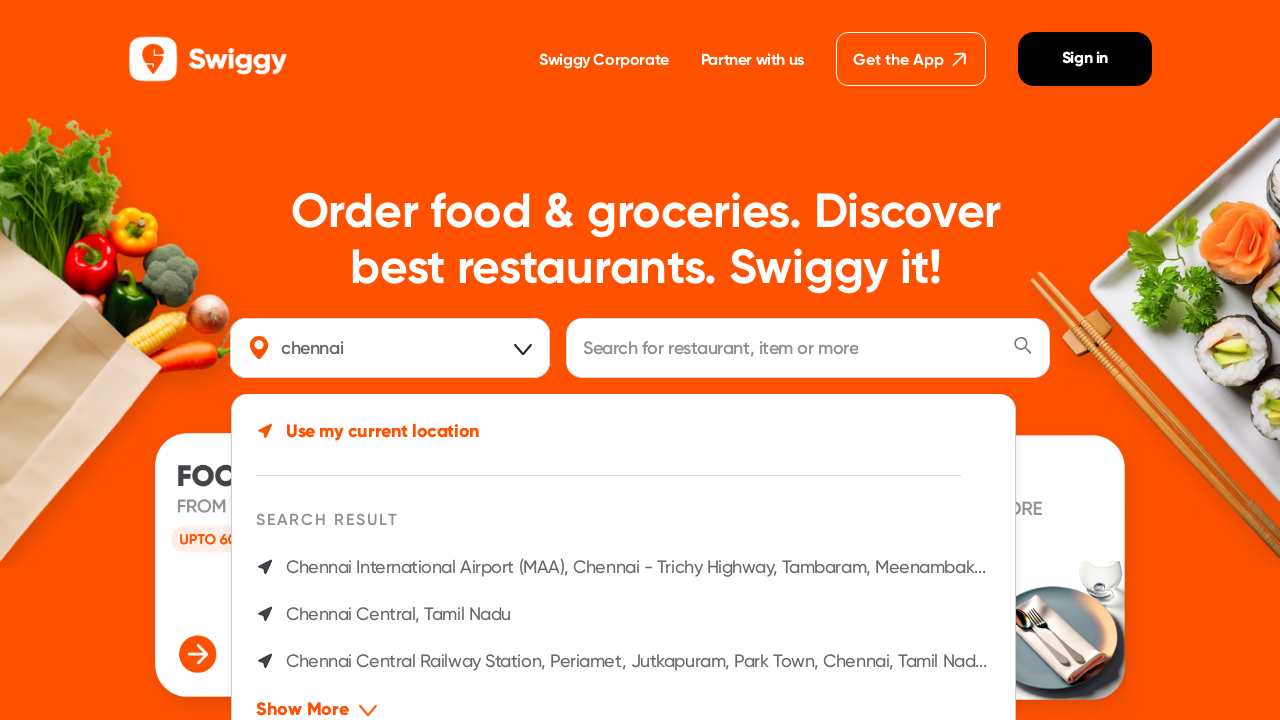